Tests that the complete all checkbox updates its state when individual items are completed or cleared

Starting URL: https://demo.playwright.dev/todomvc

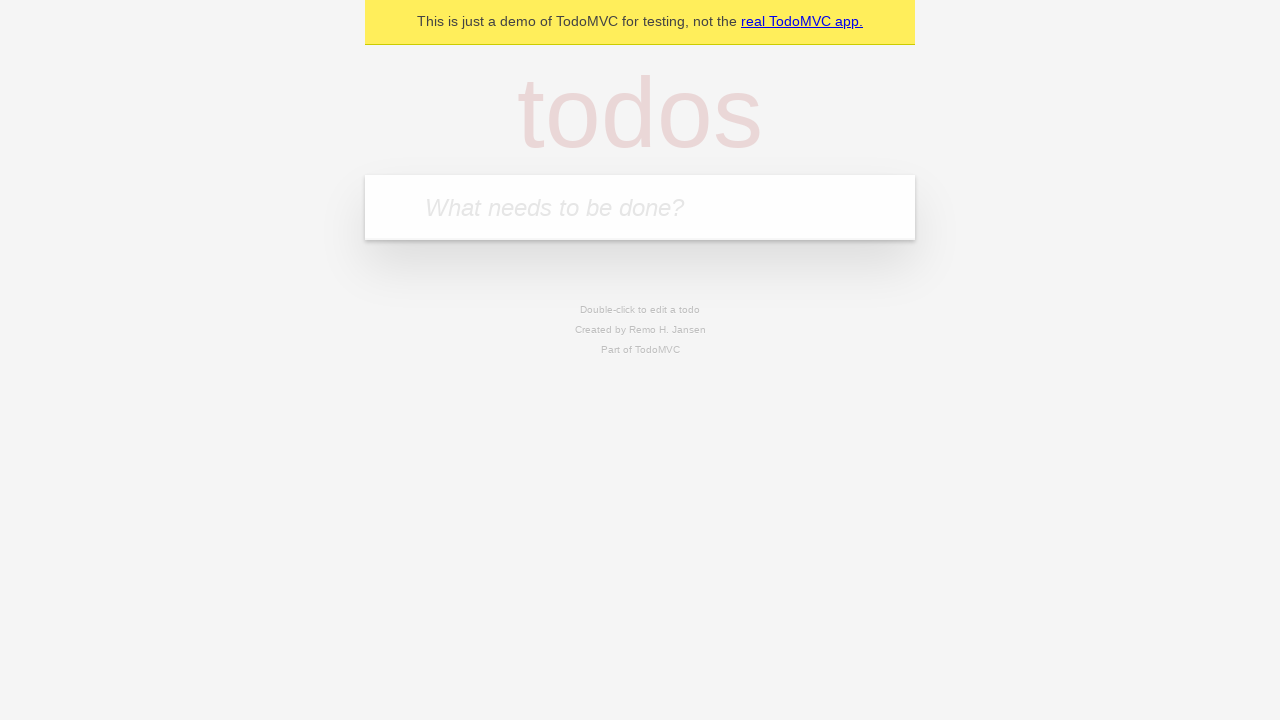

Filled todo input with 'buy some cheese' on internal:attr=[placeholder="What needs to be done?"i]
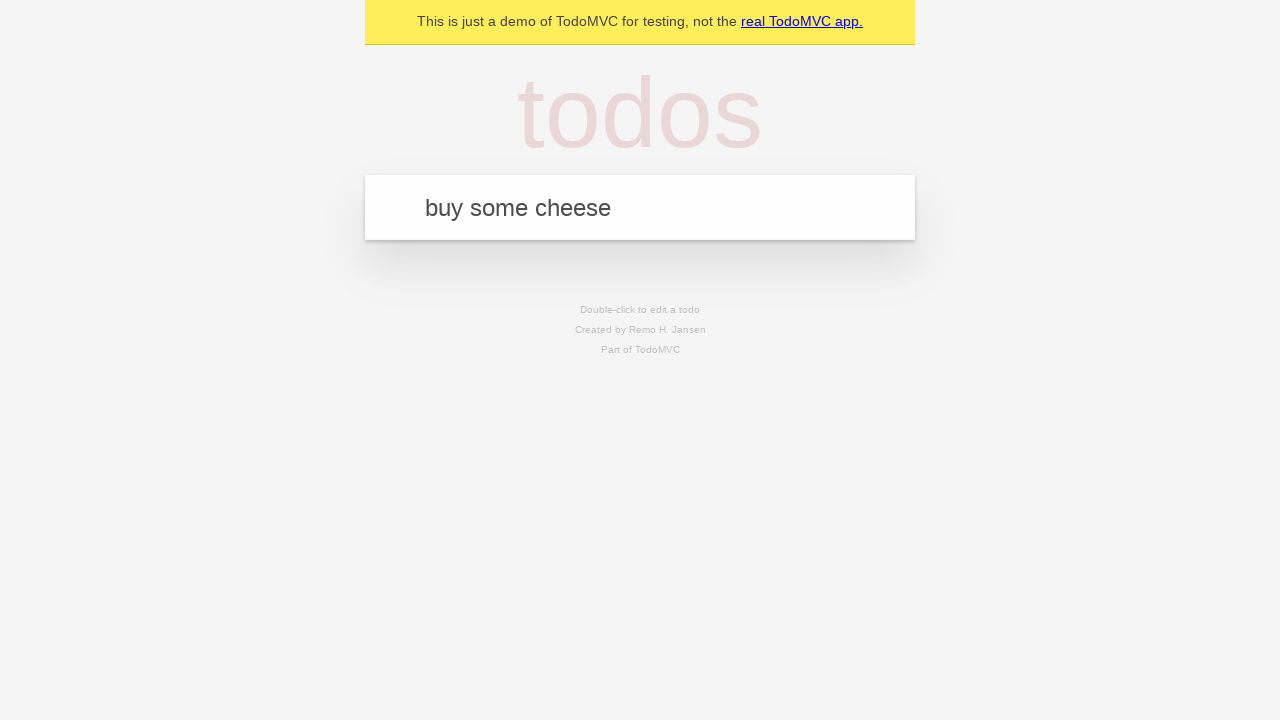

Pressed Enter to create todo 'buy some cheese' on internal:attr=[placeholder="What needs to be done?"i]
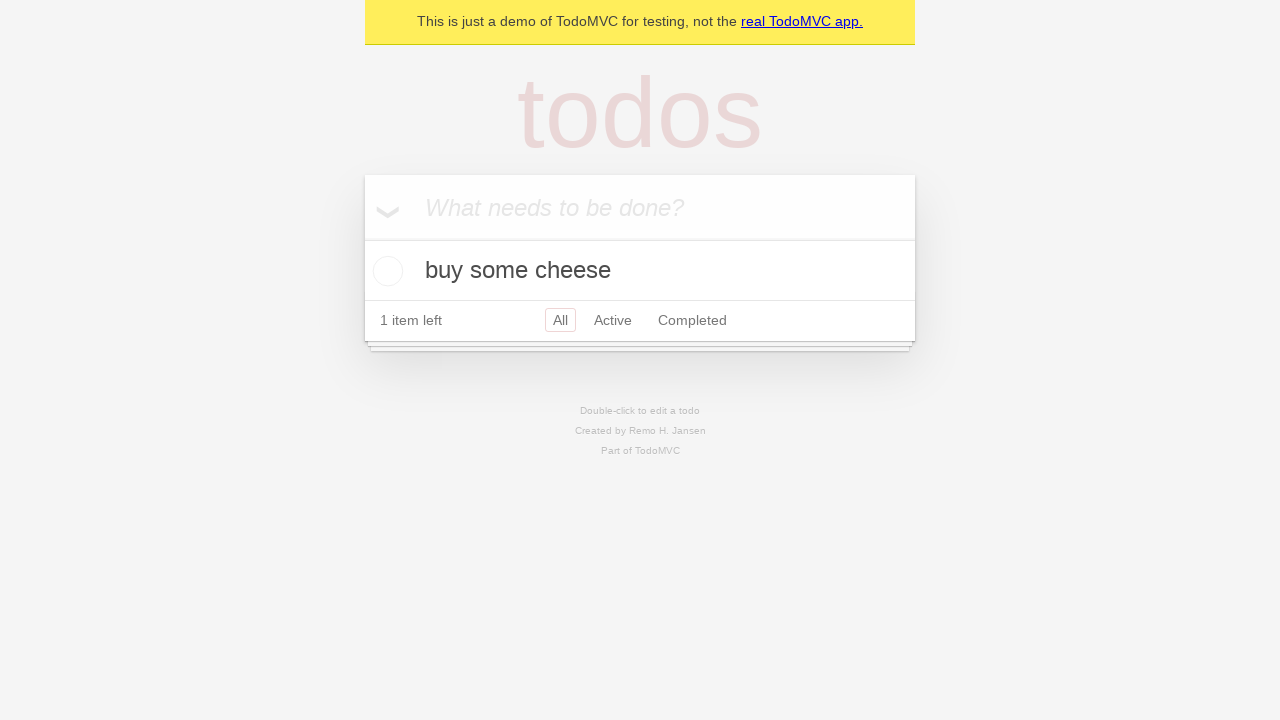

Filled todo input with 'feed the cat' on internal:attr=[placeholder="What needs to be done?"i]
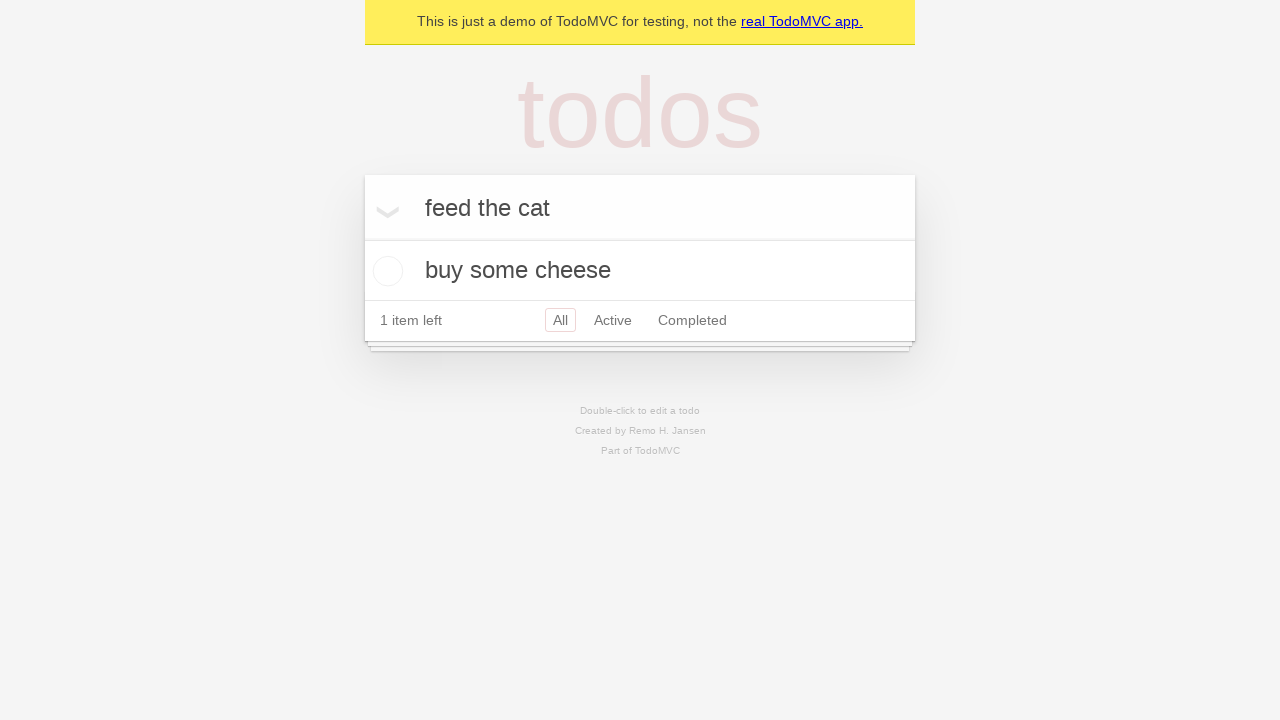

Pressed Enter to create todo 'feed the cat' on internal:attr=[placeholder="What needs to be done?"i]
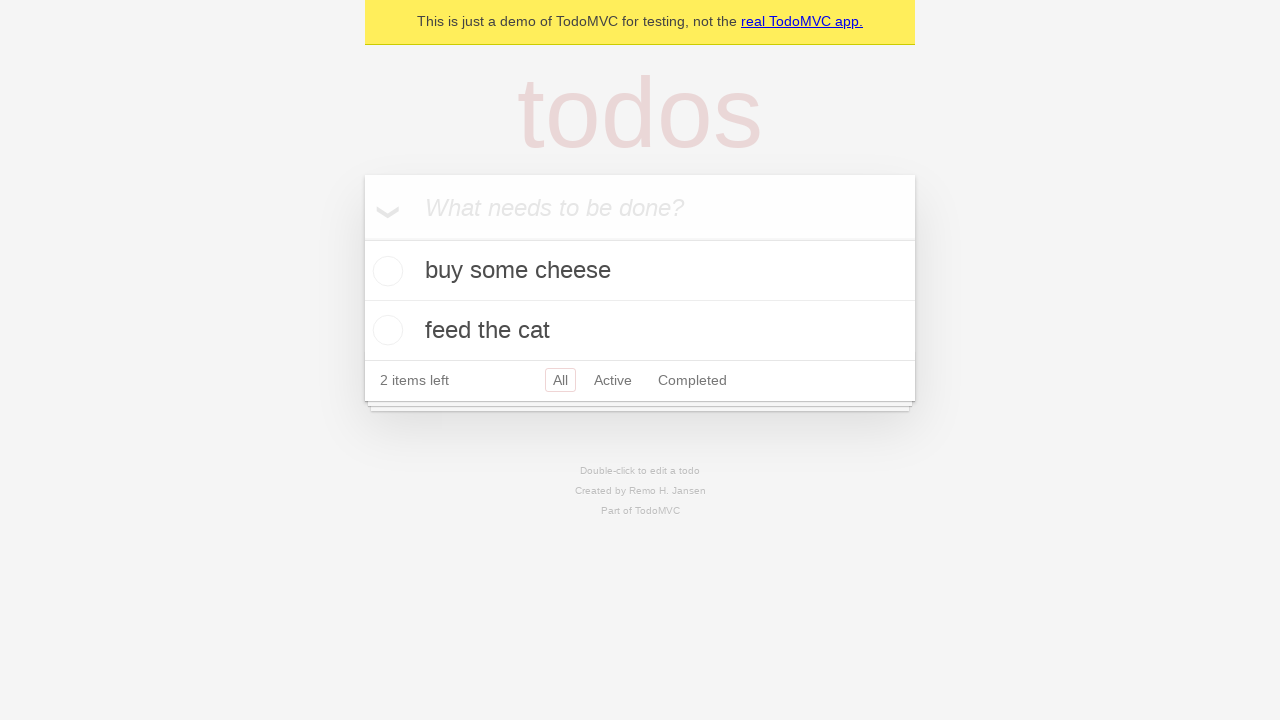

Filled todo input with 'book a doctors appointment' on internal:attr=[placeholder="What needs to be done?"i]
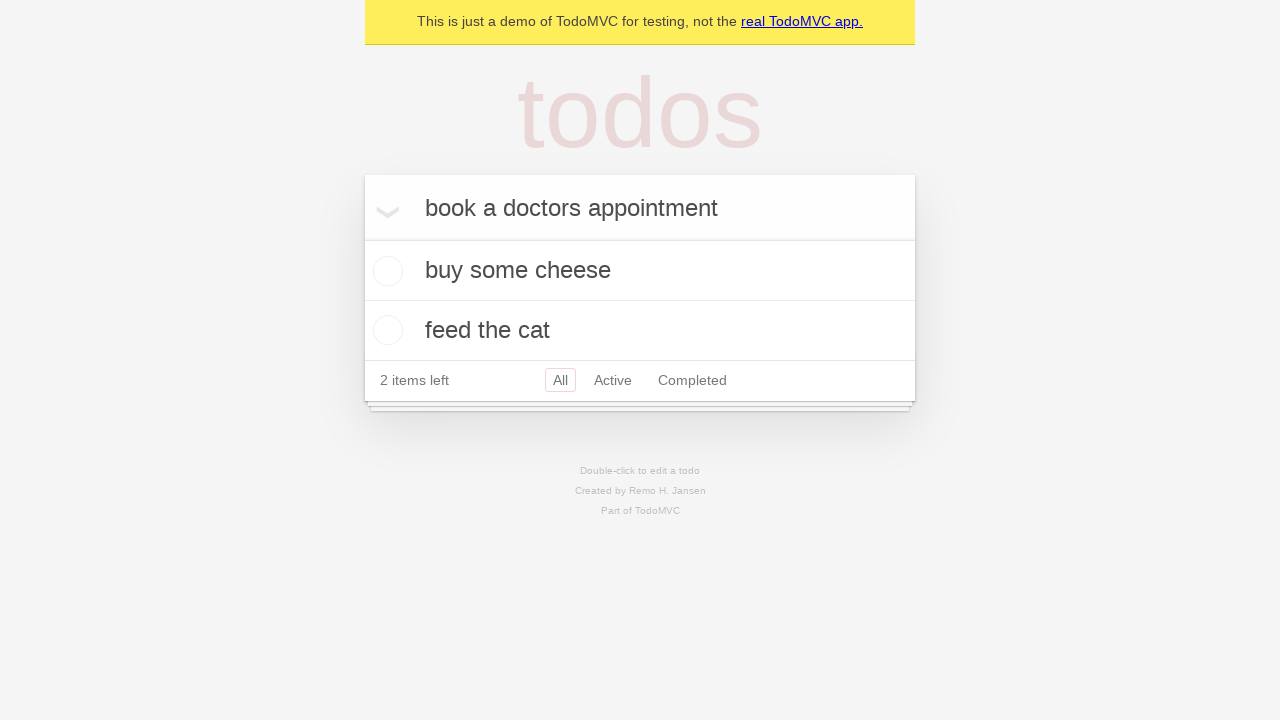

Pressed Enter to create todo 'book a doctors appointment' on internal:attr=[placeholder="What needs to be done?"i]
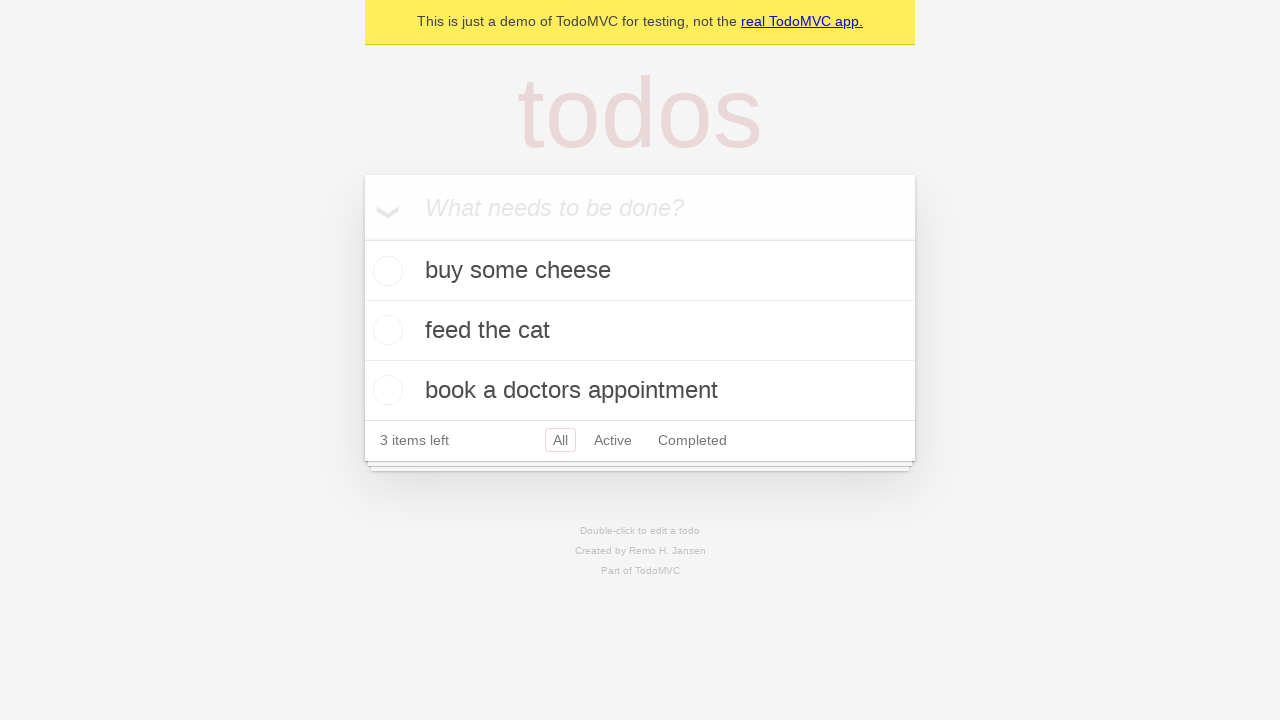

Waited for third todo item to appear
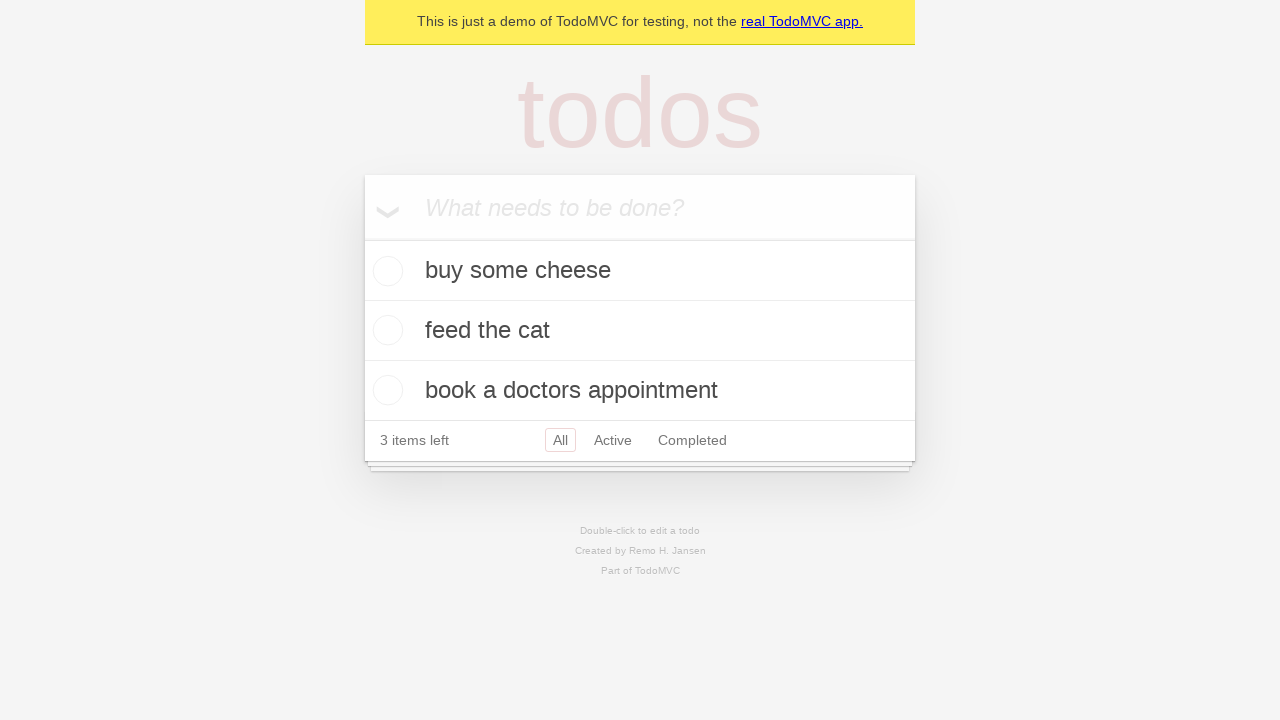

Checked 'Mark all as complete' checkbox to complete all todos at (362, 238) on internal:label="Mark all as complete"i
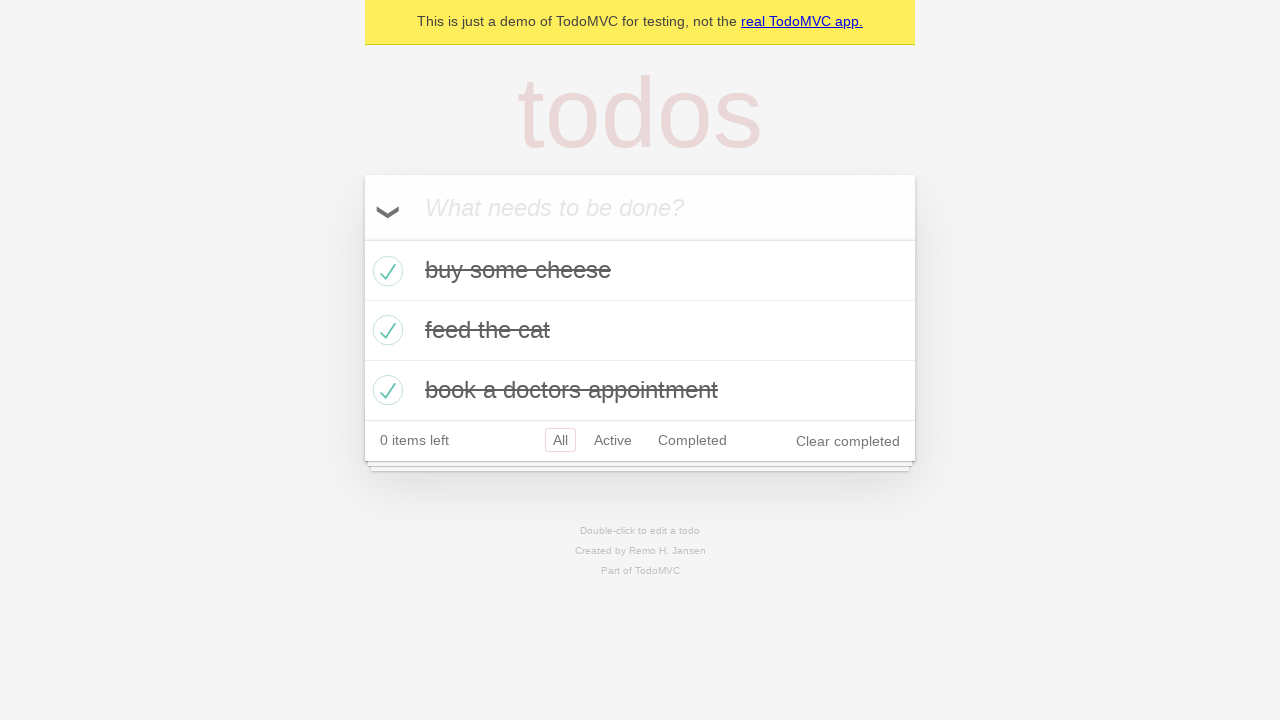

Unchecked the first todo item at (385, 271) on [data-testid='todo-item'] >> nth=0 >> internal:role=checkbox
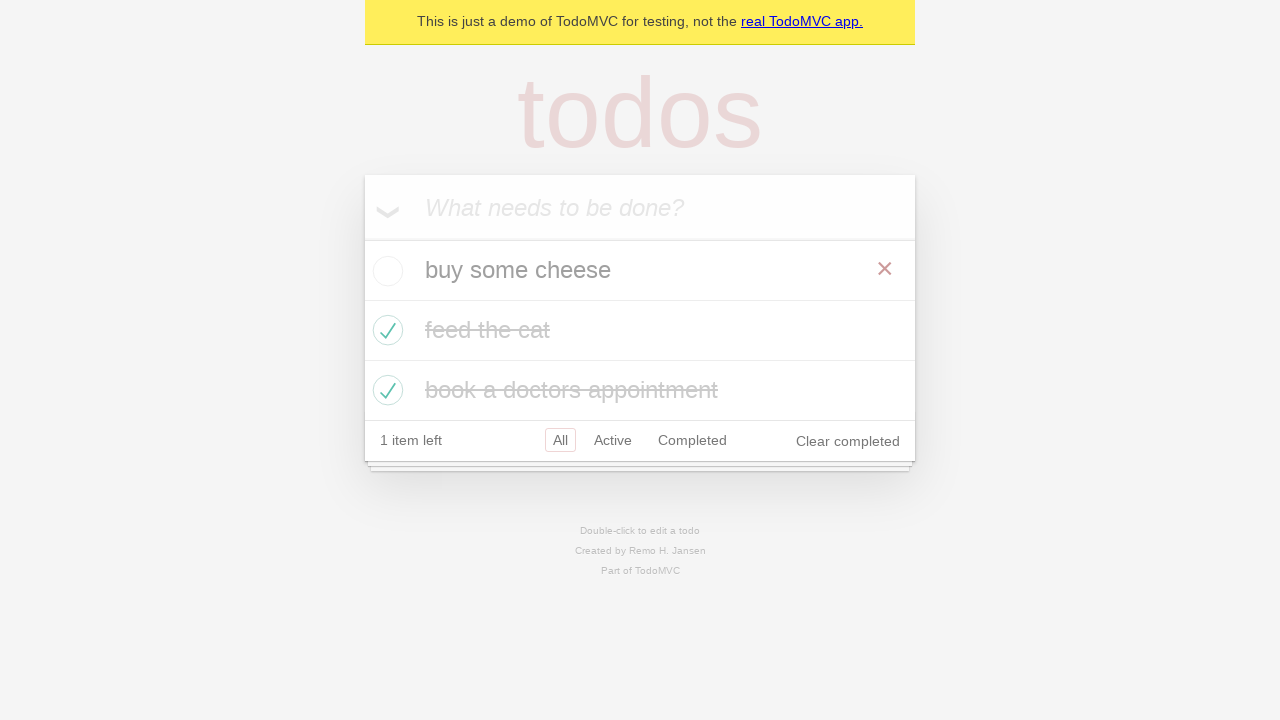

Checked the first todo item again at (385, 271) on [data-testid='todo-item'] >> nth=0 >> internal:role=checkbox
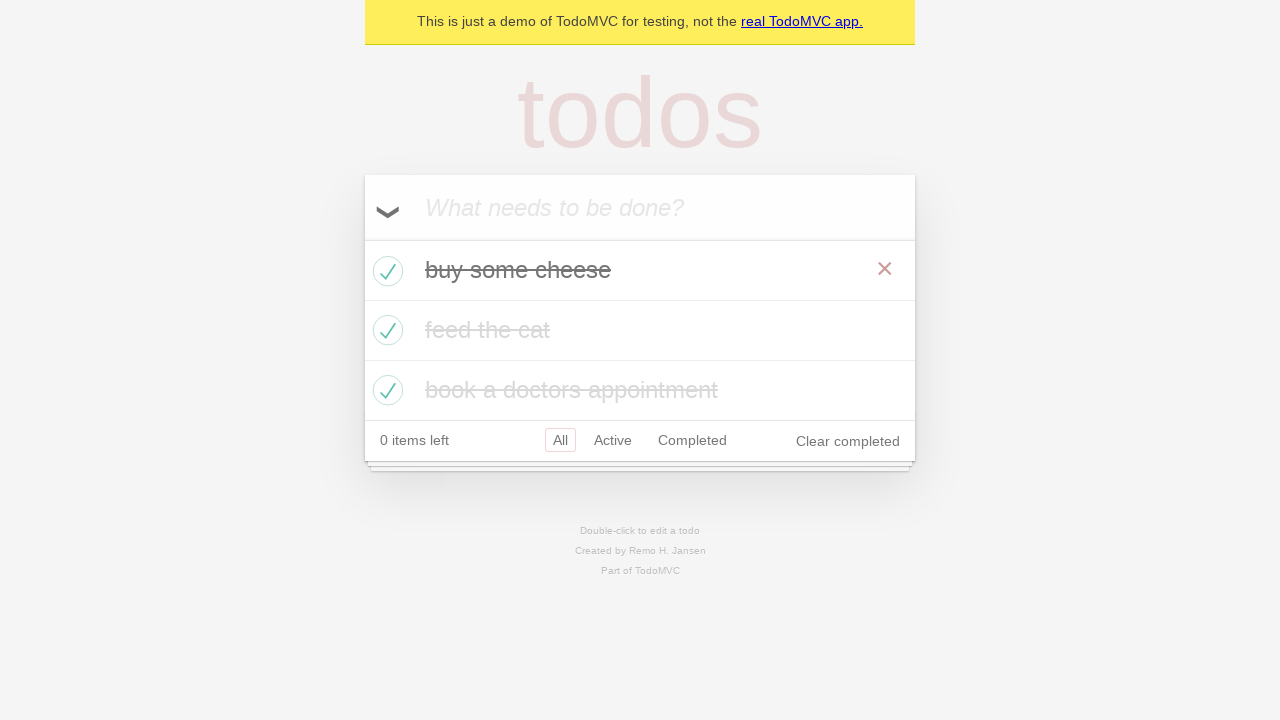

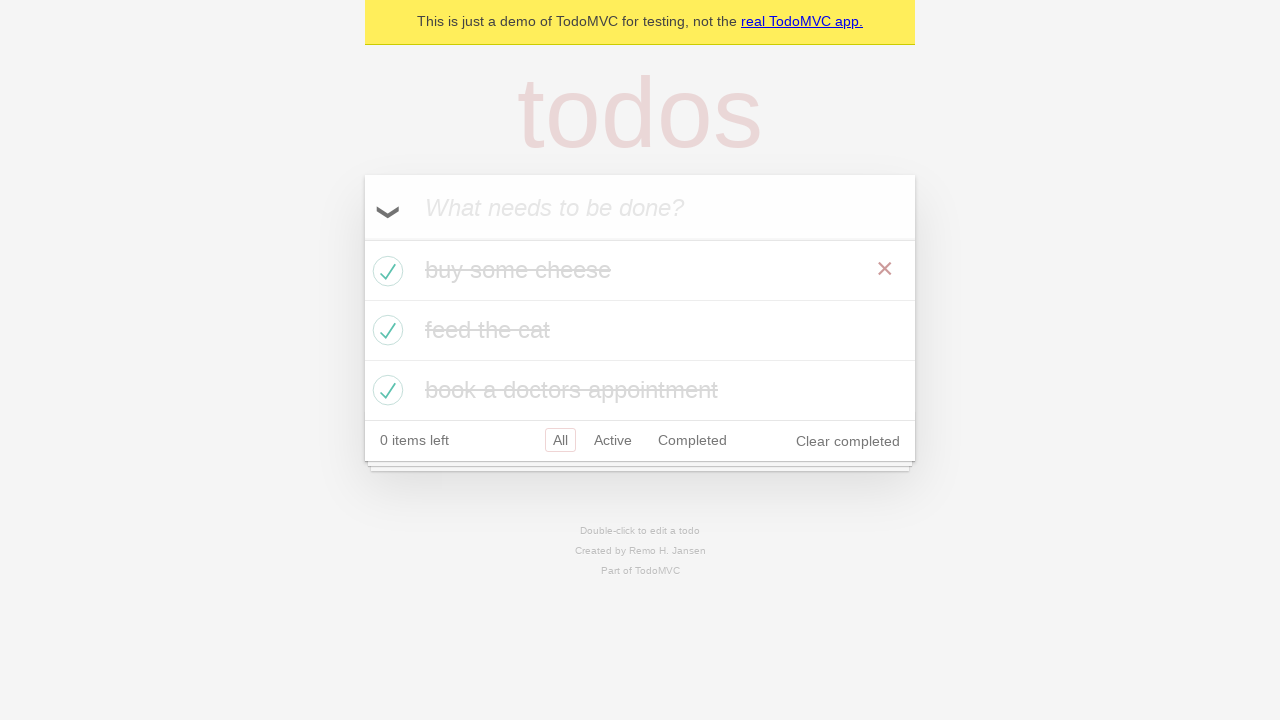